Tests the Python.org website search functionality using unittest pattern - searches for "pycon" and verifies results are displayed

Starting URL: http://www.python.org

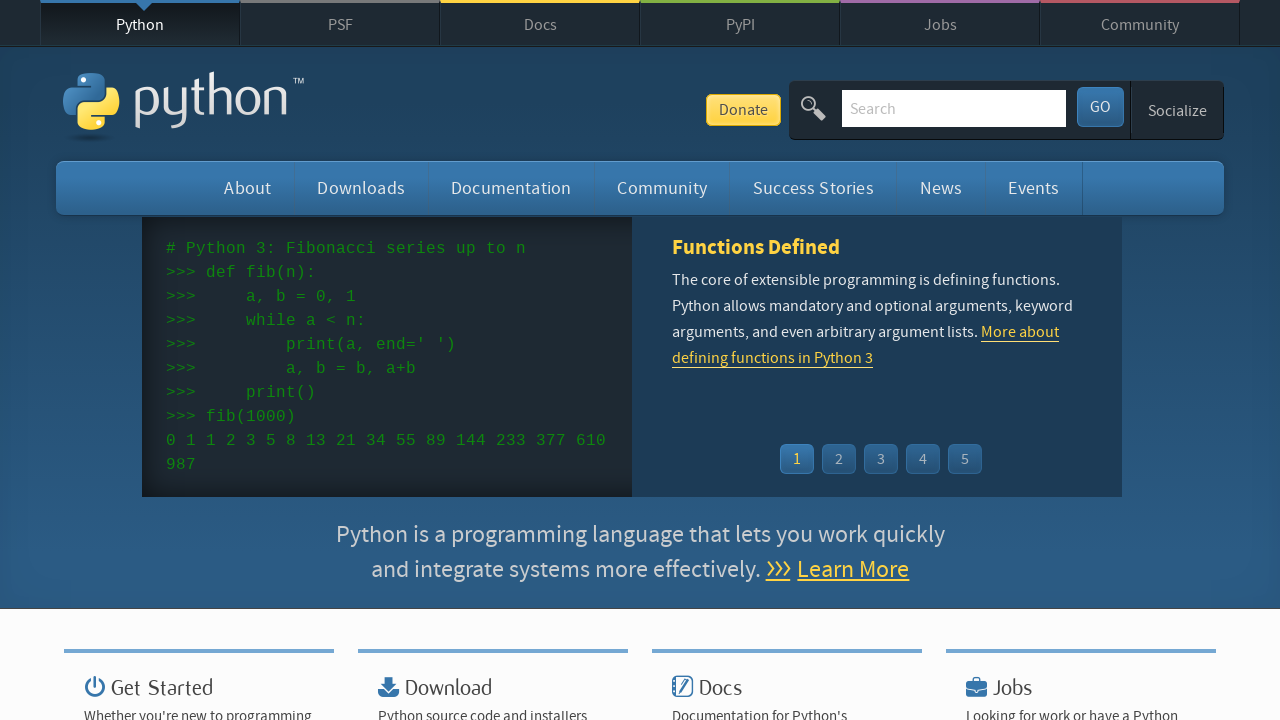

Verified page title contains 'Python'
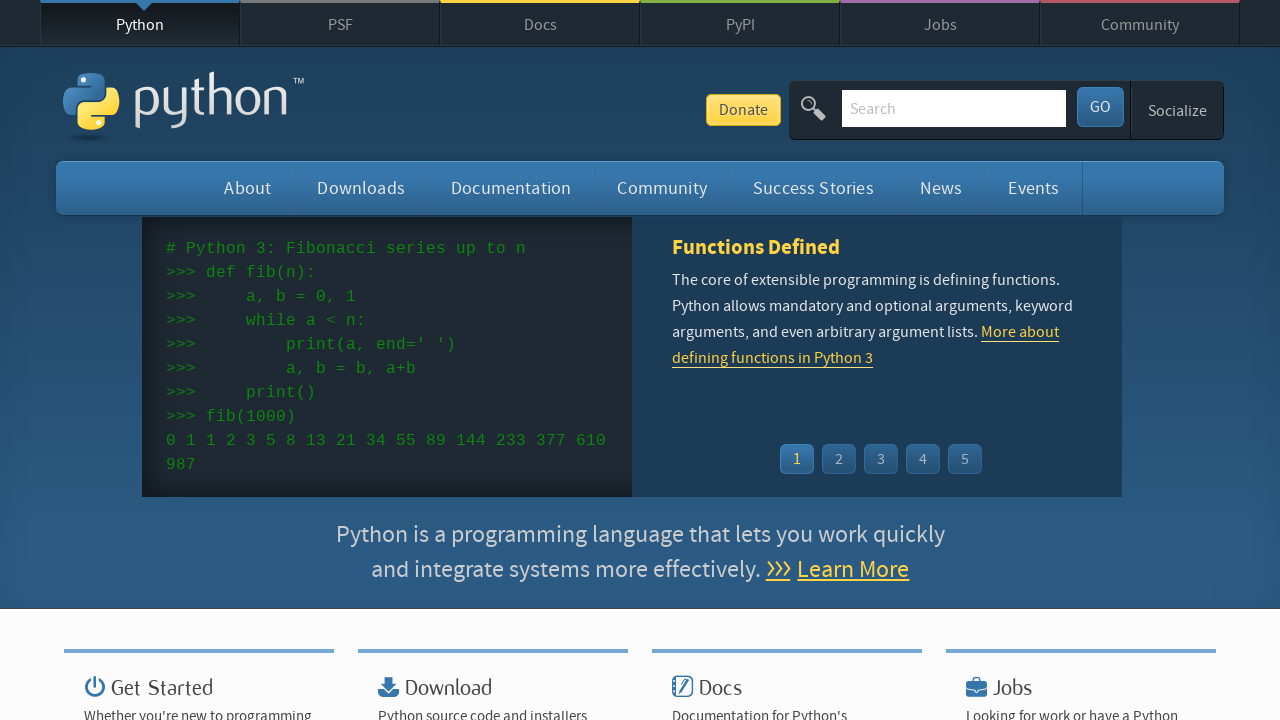

Filled search box with 'pycon' on input[name='q']
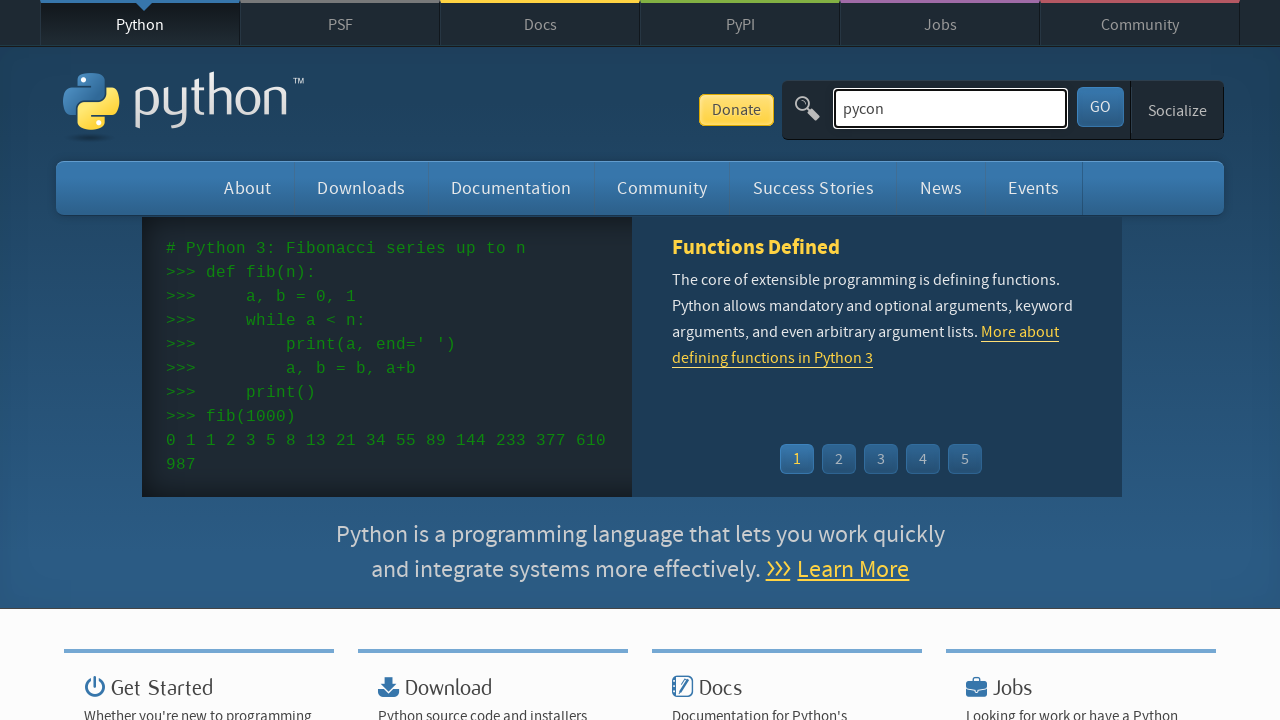

Pressed Enter to submit search query on input[name='q']
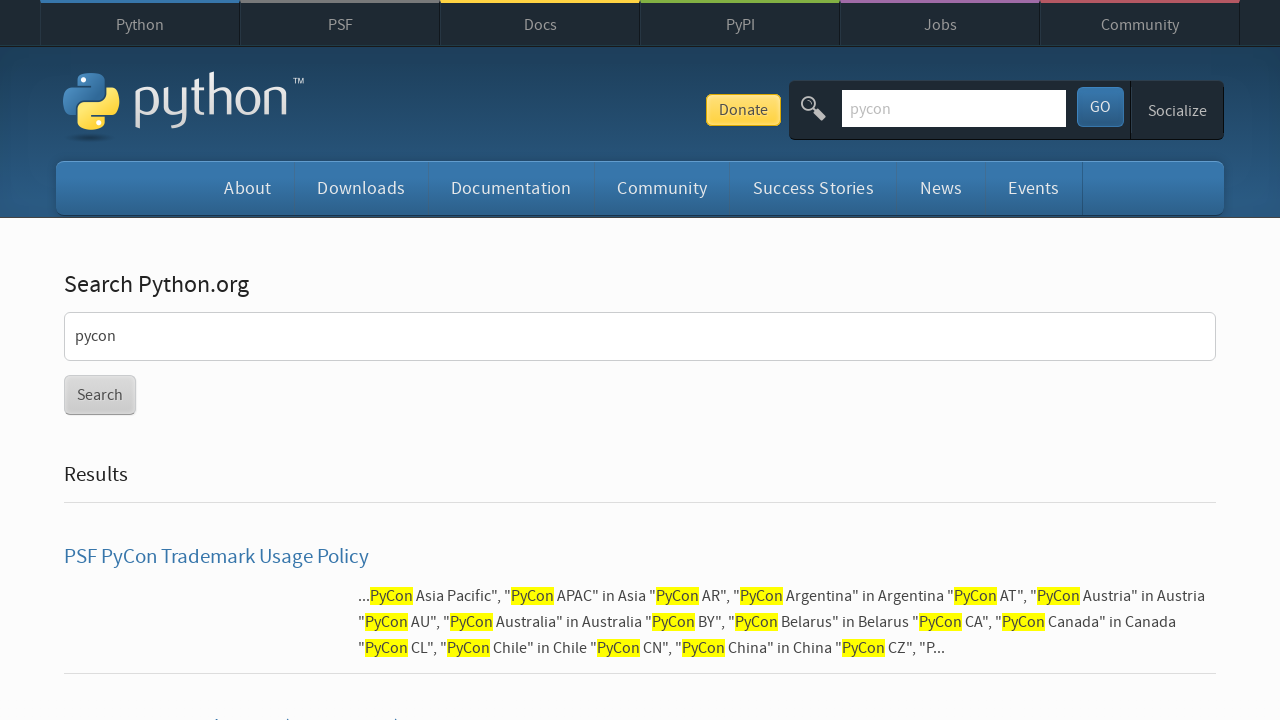

Search results page fully loaded
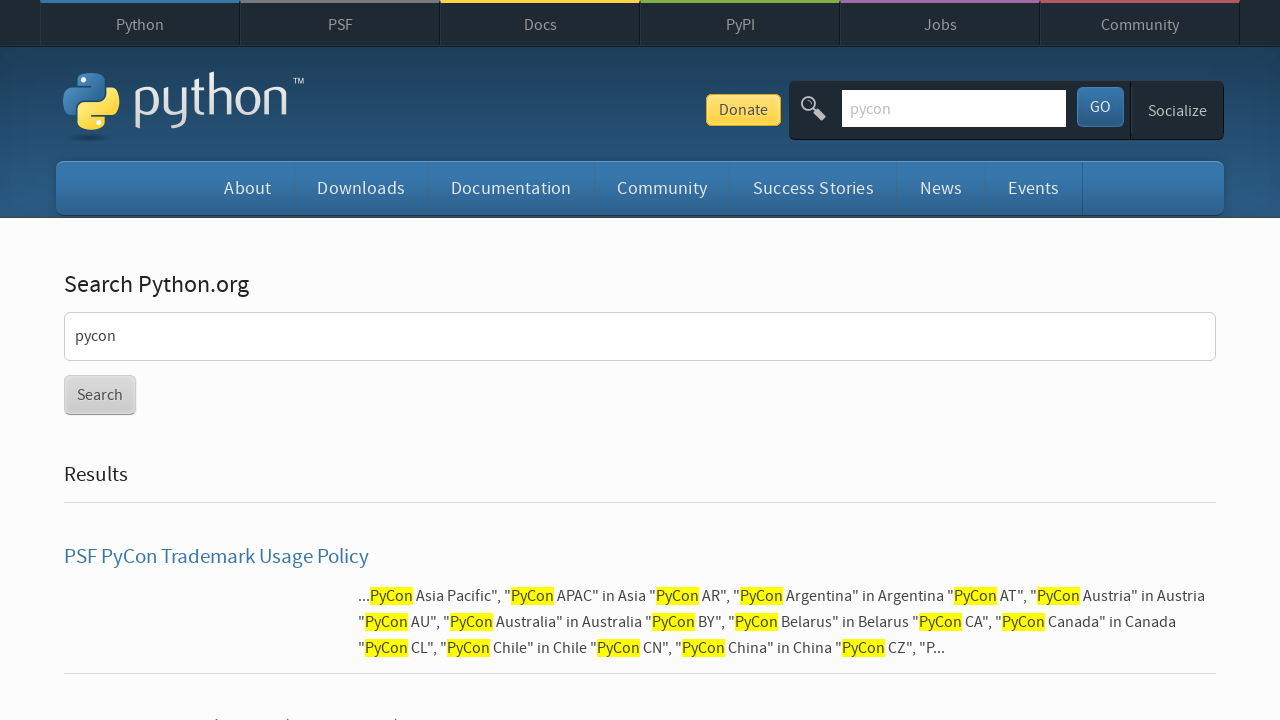

Verified search results are displayed (no 'No results found' message)
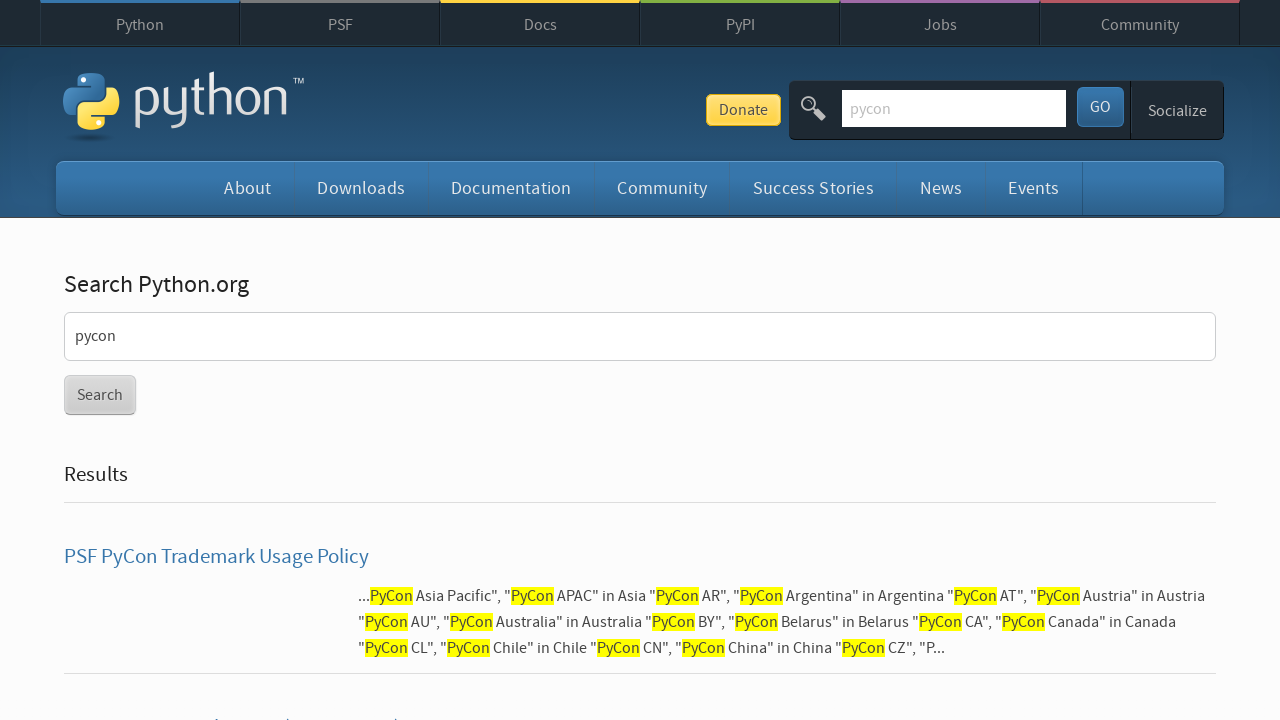

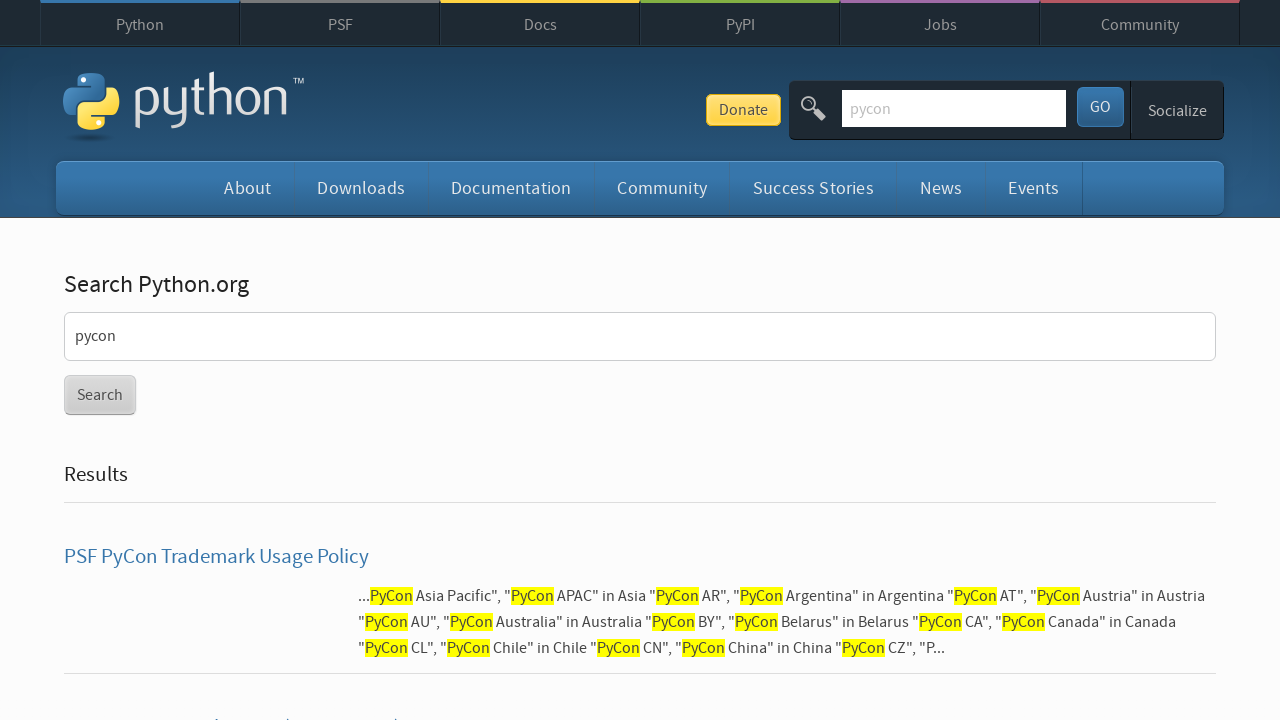